Tests that edits to a todo item are saved when the input loses focus (blur event).

Starting URL: https://demo.playwright.dev/todomvc

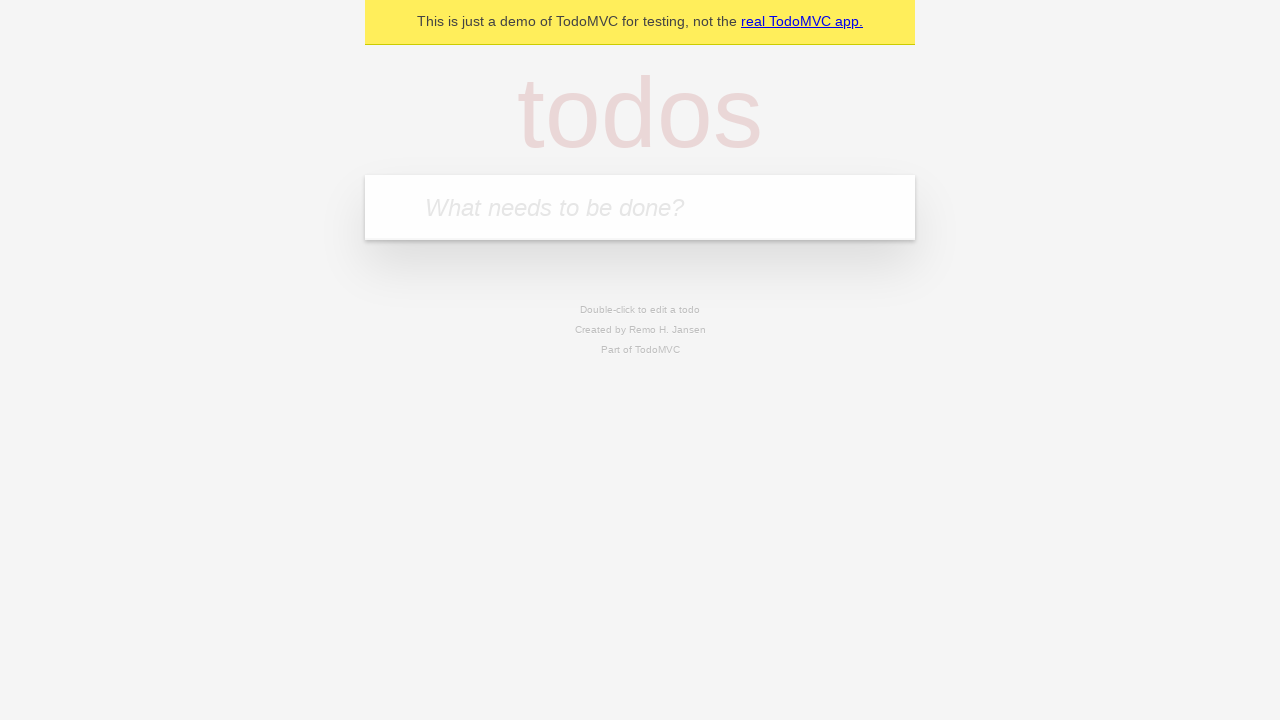

Filled first todo input with 'buy some cheese' on internal:attr=[placeholder="What needs to be done?"i]
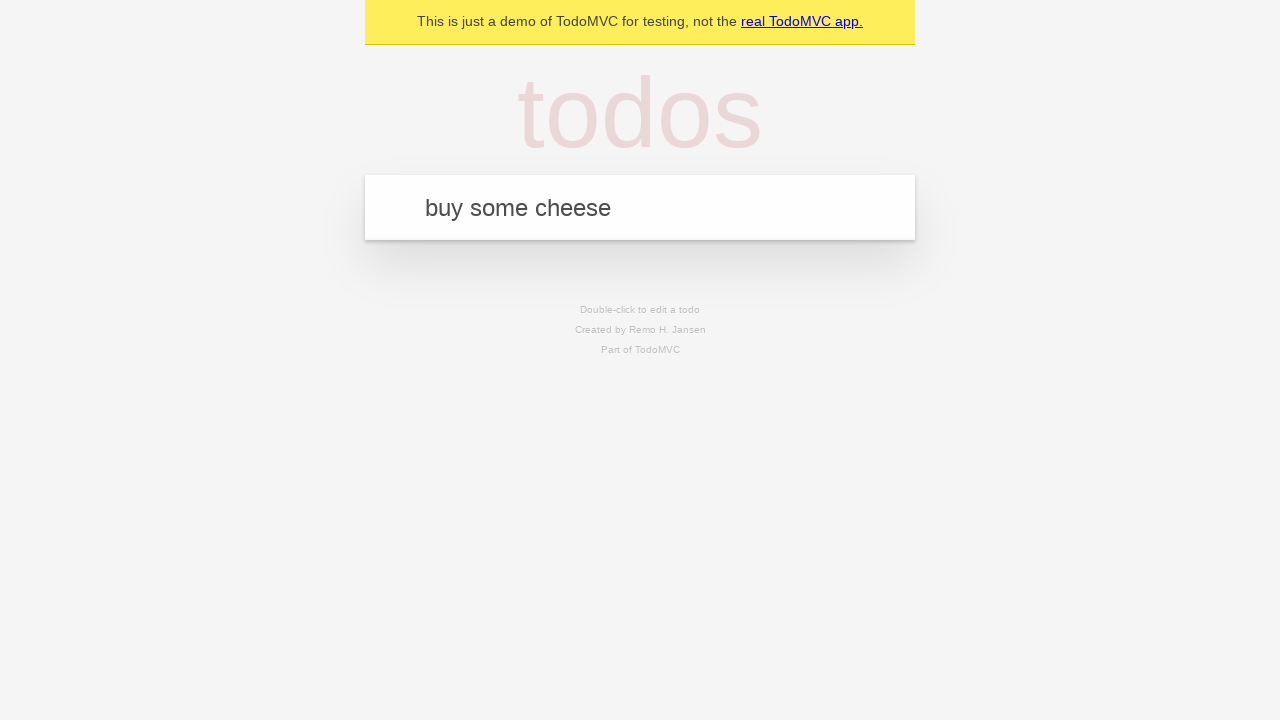

Pressed Enter to create first todo on internal:attr=[placeholder="What needs to be done?"i]
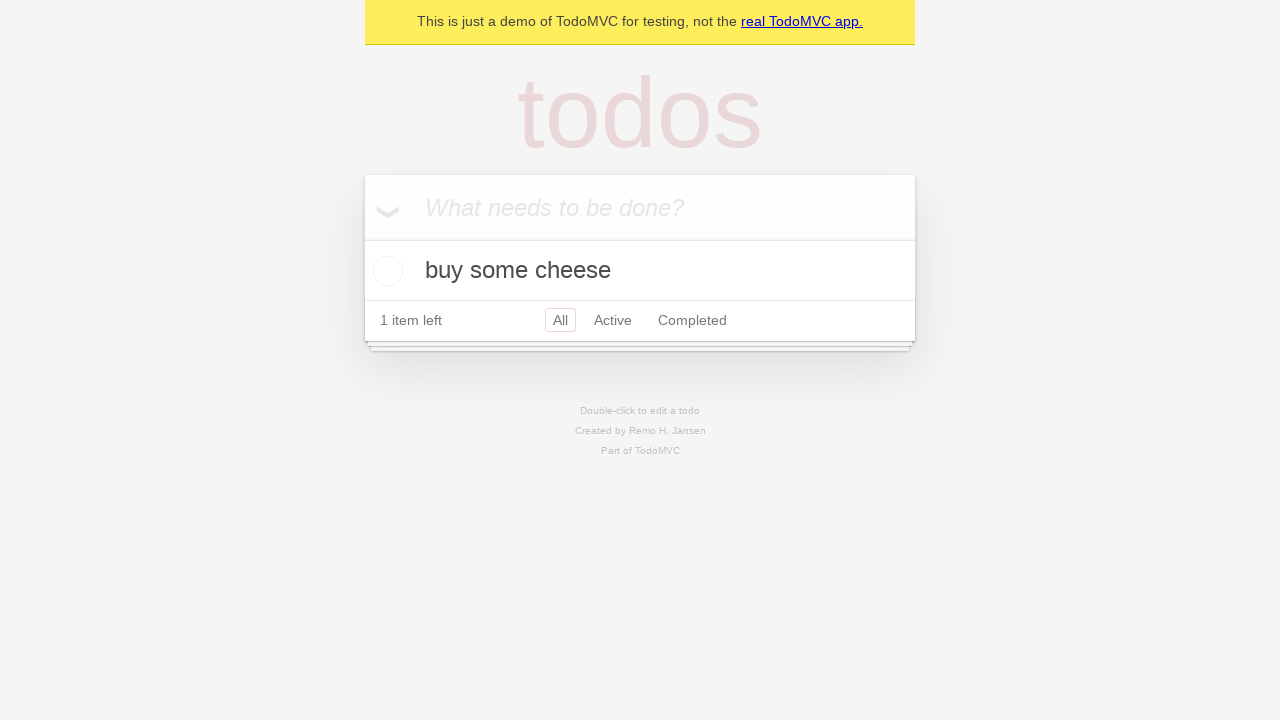

Filled second todo input with 'feed the cat' on internal:attr=[placeholder="What needs to be done?"i]
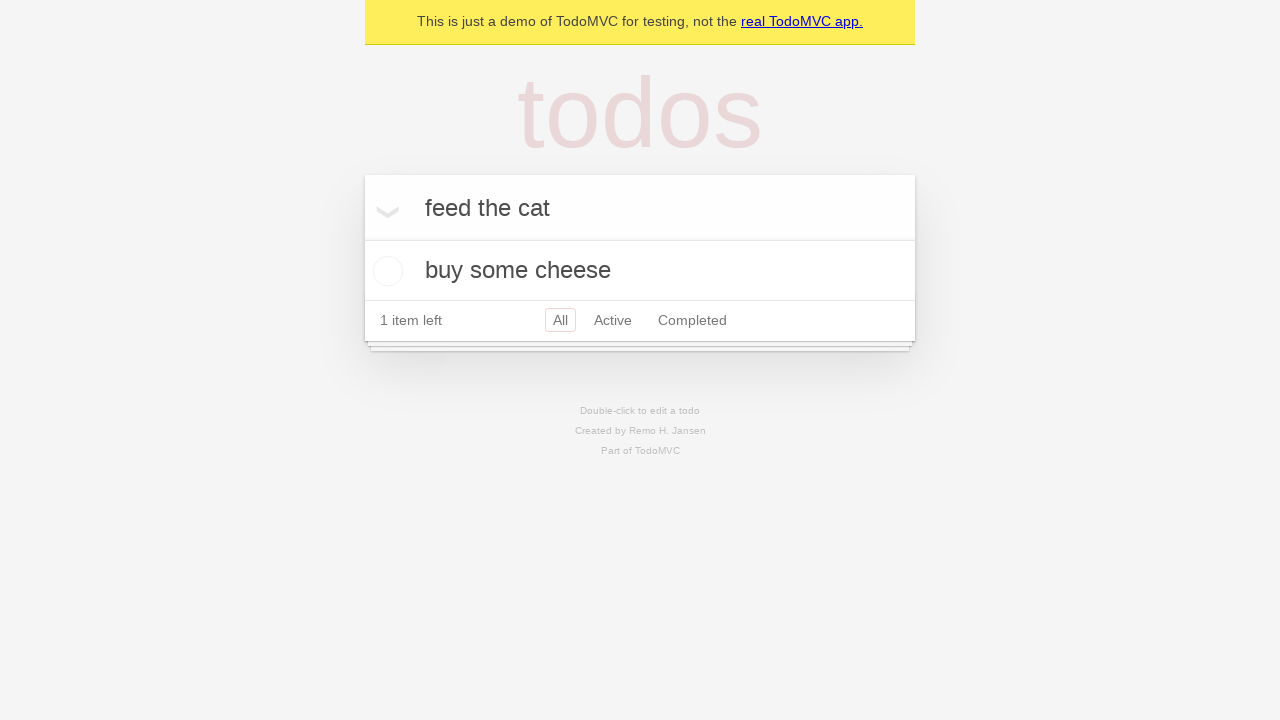

Pressed Enter to create second todo on internal:attr=[placeholder="What needs to be done?"i]
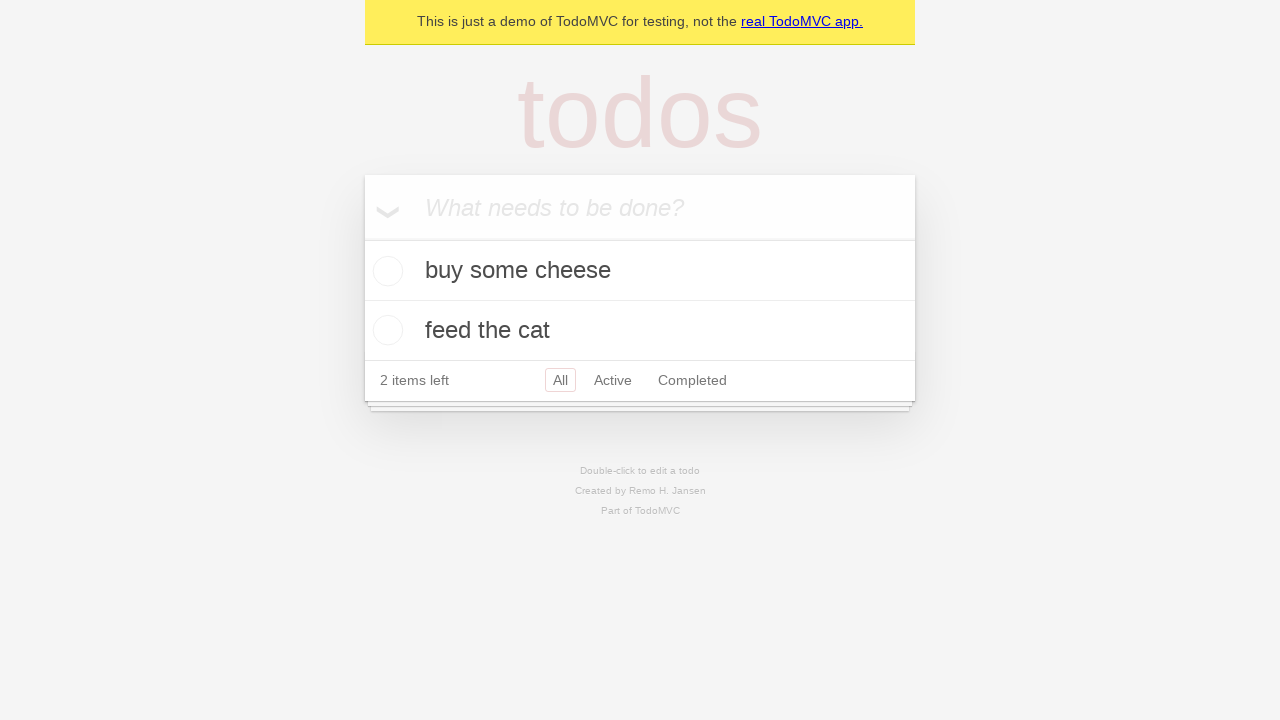

Filled third todo input with 'book a doctors appointment' on internal:attr=[placeholder="What needs to be done?"i]
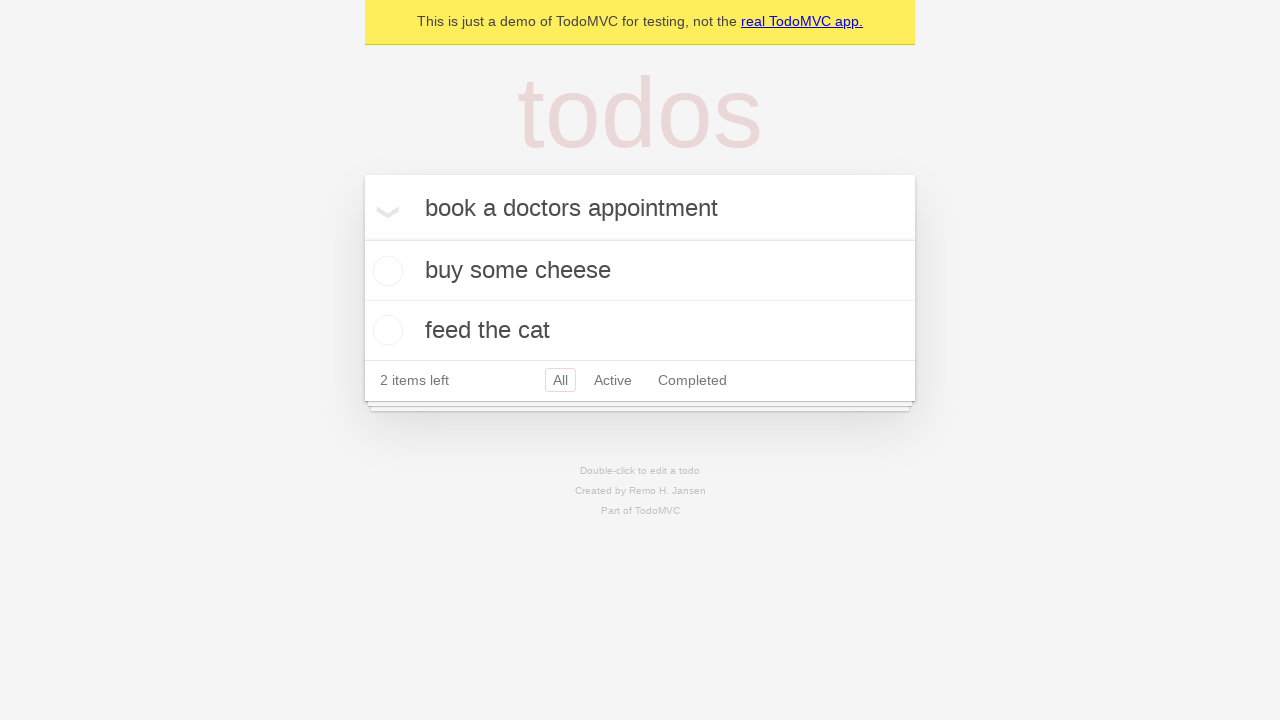

Pressed Enter to create third todo on internal:attr=[placeholder="What needs to be done?"i]
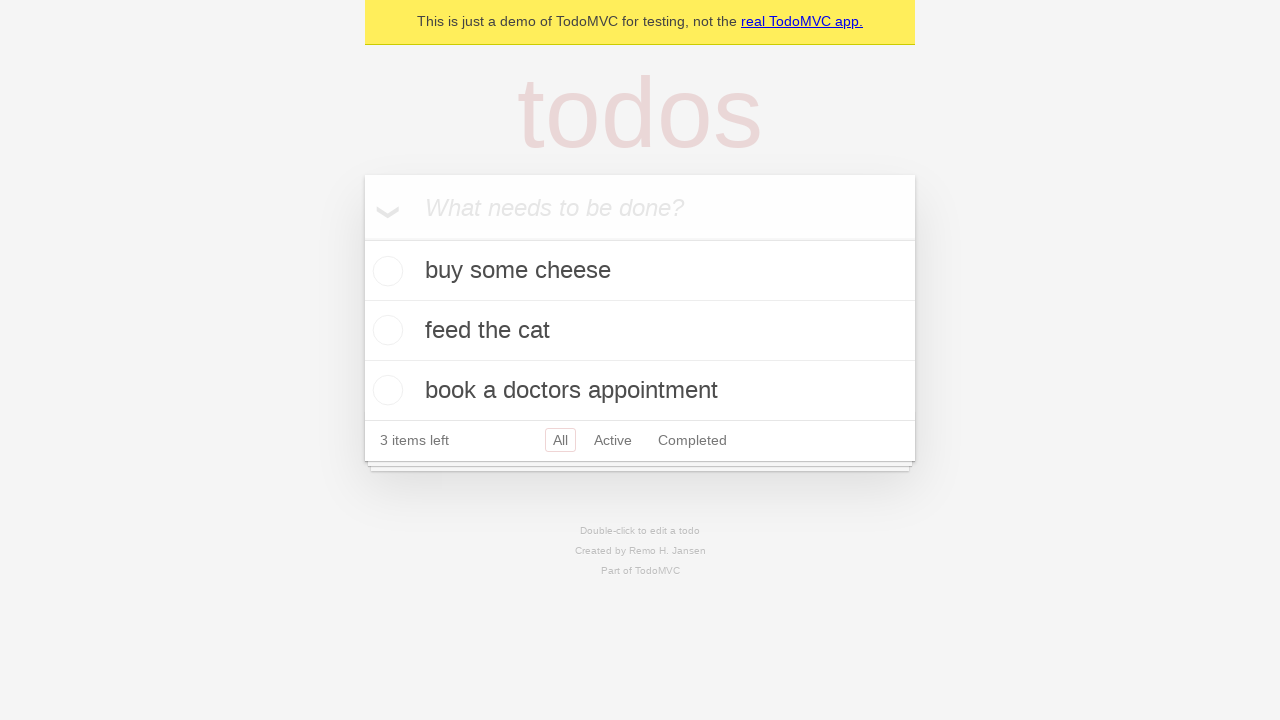

Double-clicked second todo item to enter edit mode at (640, 331) on internal:testid=[data-testid="todo-item"s] >> nth=1
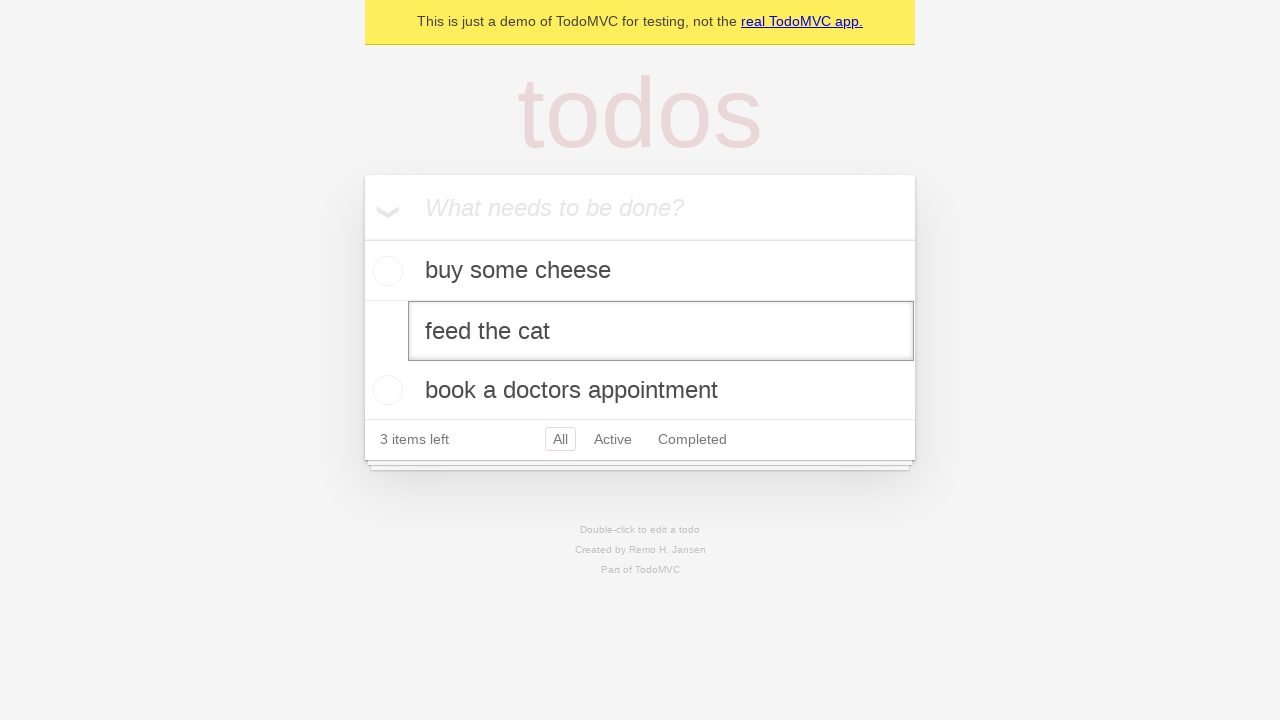

Filled edit input with 'buy some sausages' on internal:testid=[data-testid="todo-item"s] >> nth=1 >> internal:role=textbox[nam
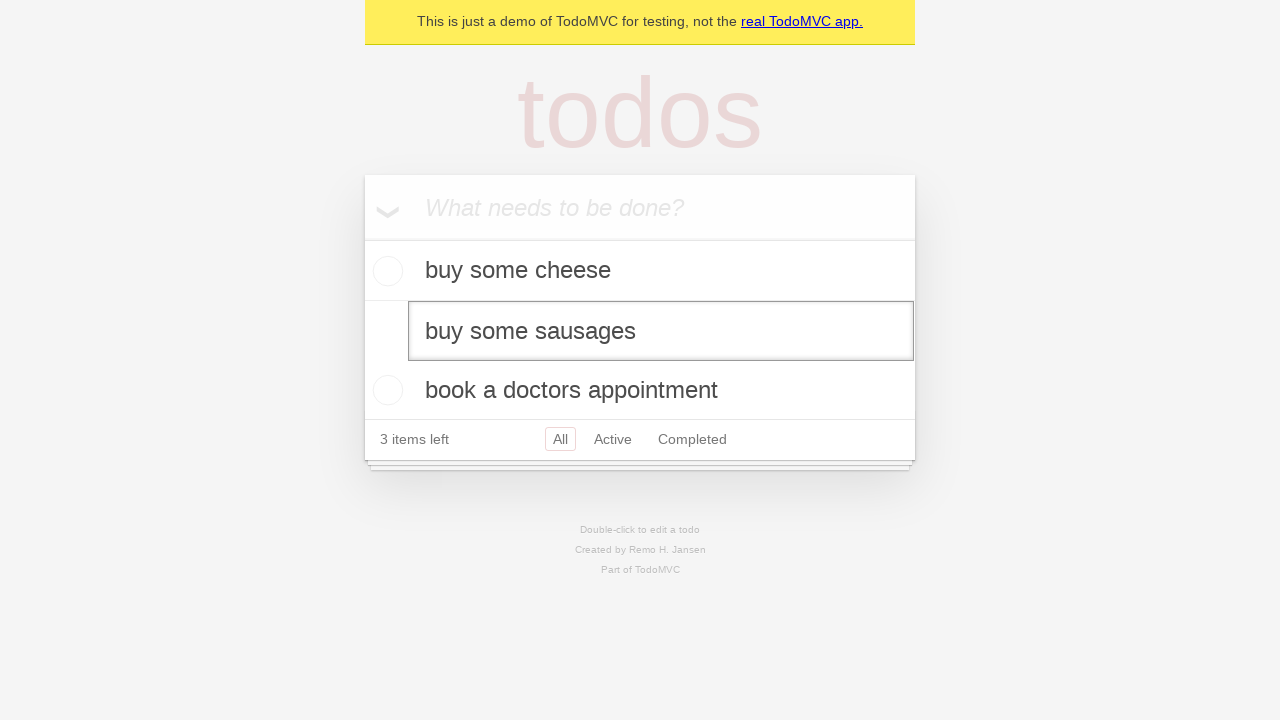

Dispatched blur event to save edited todo text
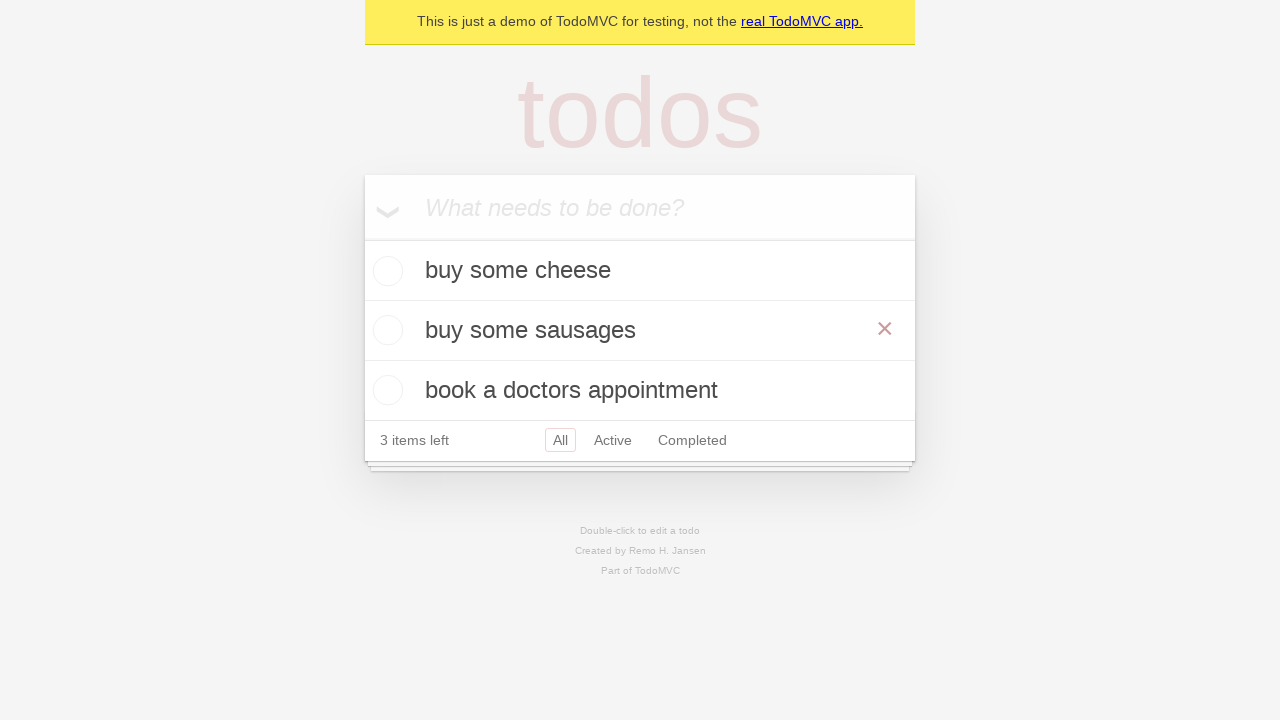

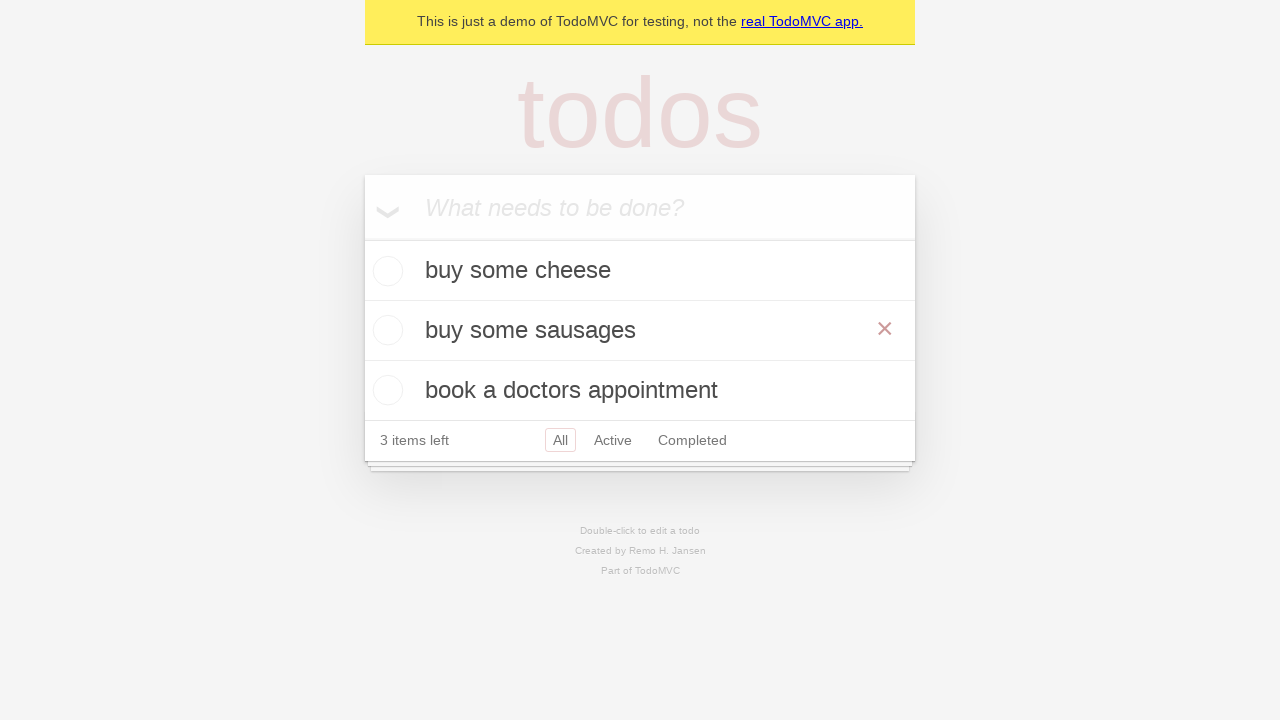